Tests JavaScript prompt dialog by entering text and accepting it

Starting URL: http://automationbykrishna.com

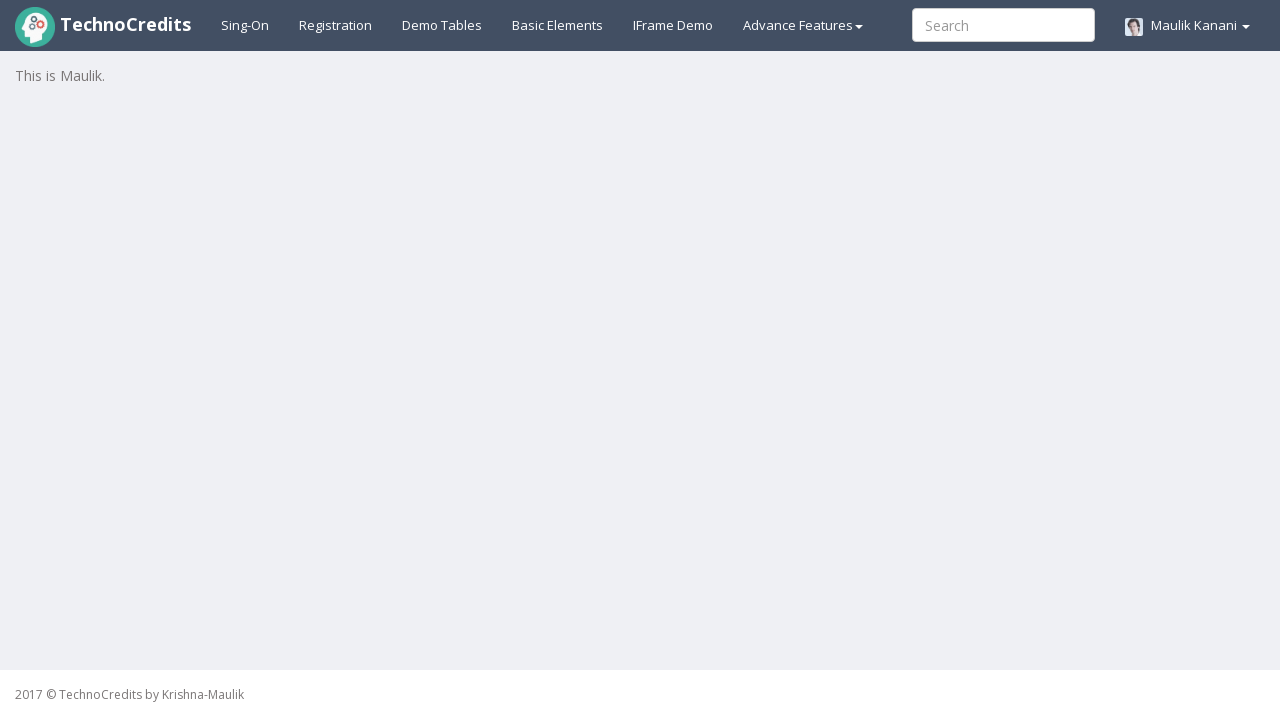

Clicked on Basic Elements tab at (558, 25) on #basicelements
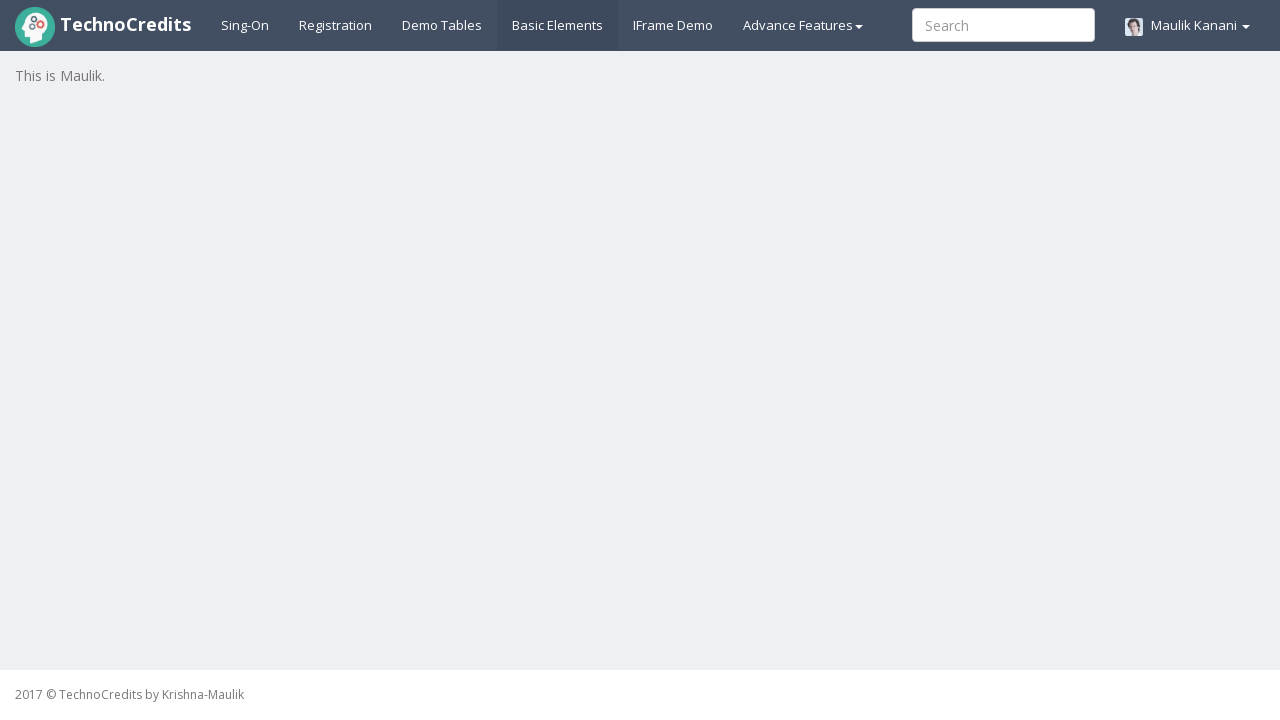

Set up dialog handler to accept prompt with 'TestUser123'
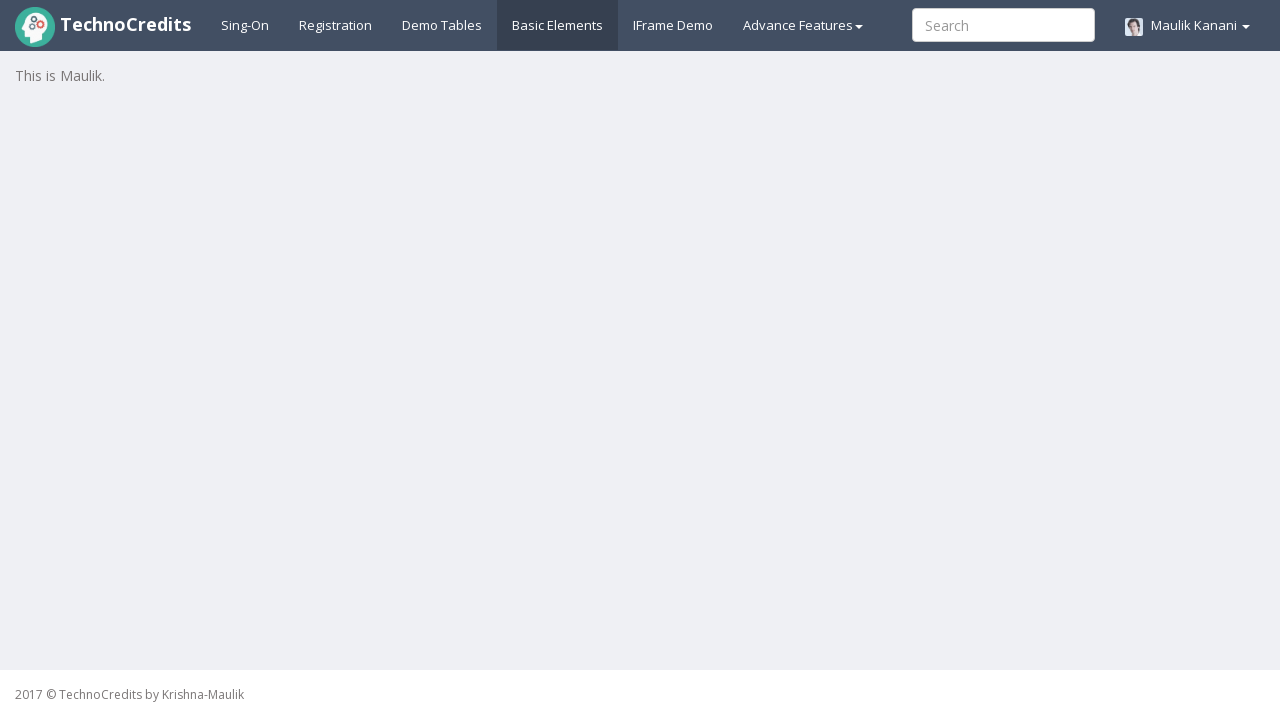

JavaScript Prompt button element is visible
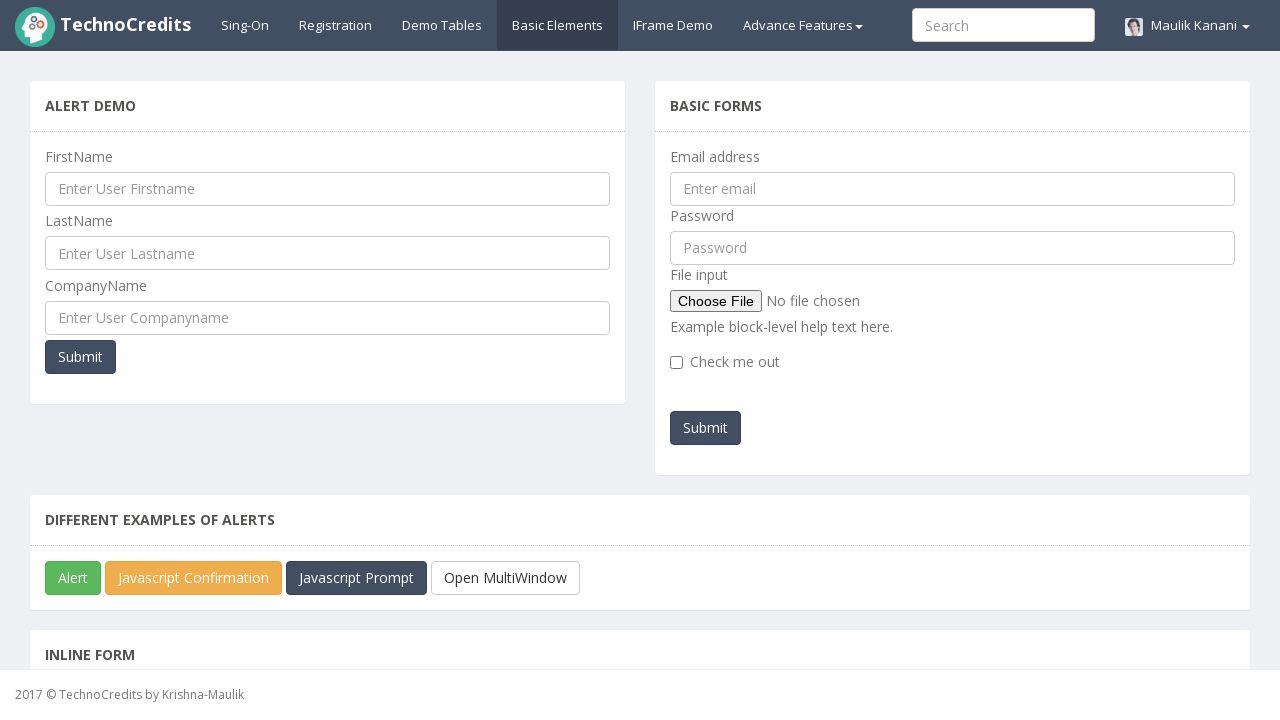

Clicked on JavaScript Prompt button at (356, 578) on #javascriptPromp
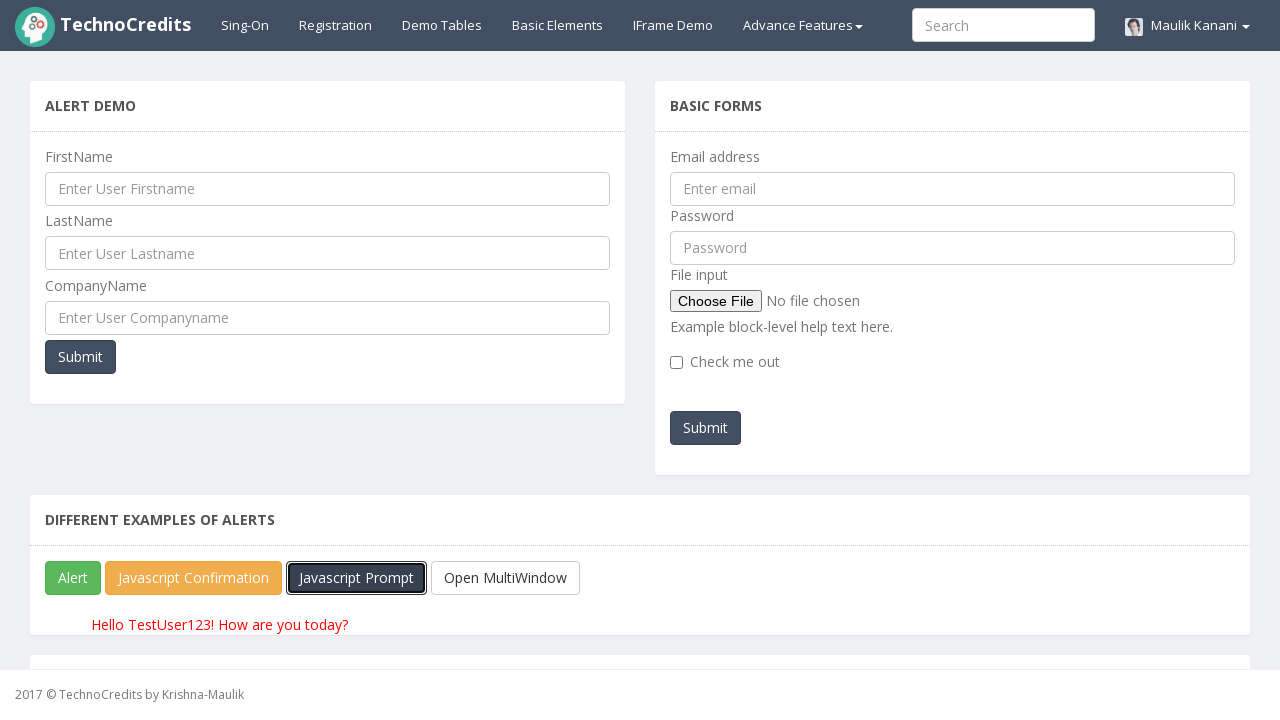

Prompt dialog accepted and result message appeared
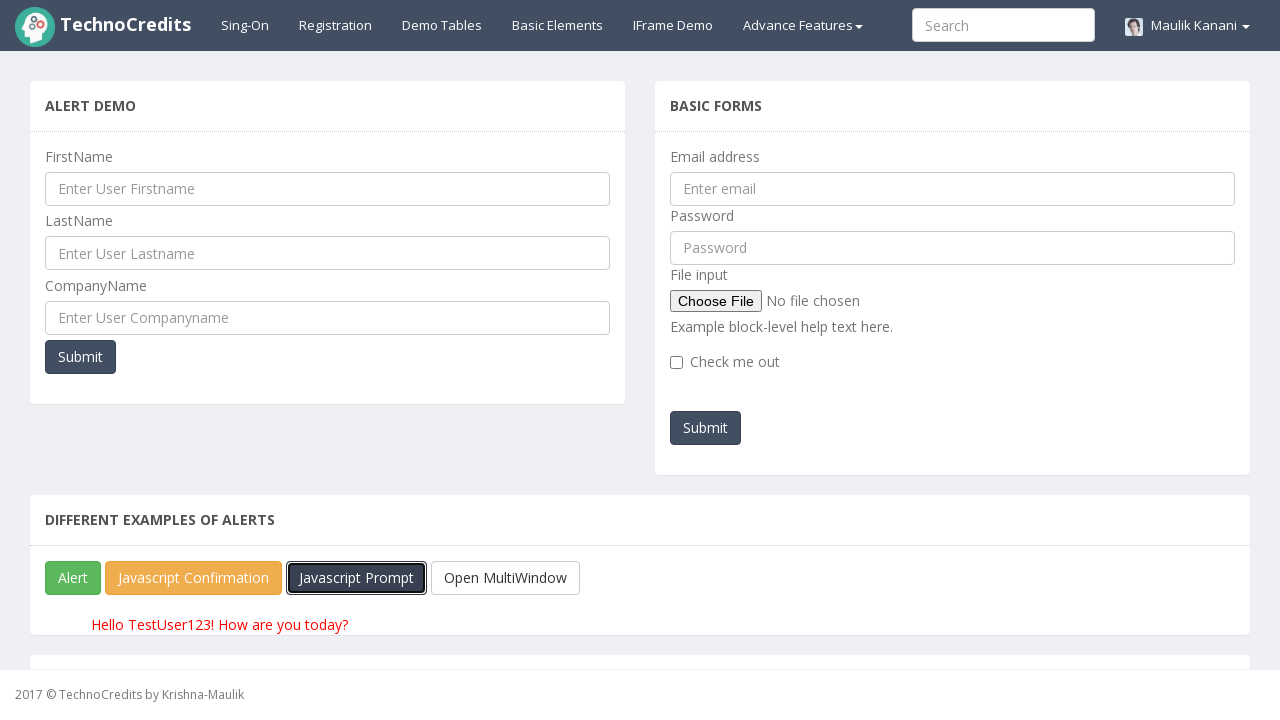

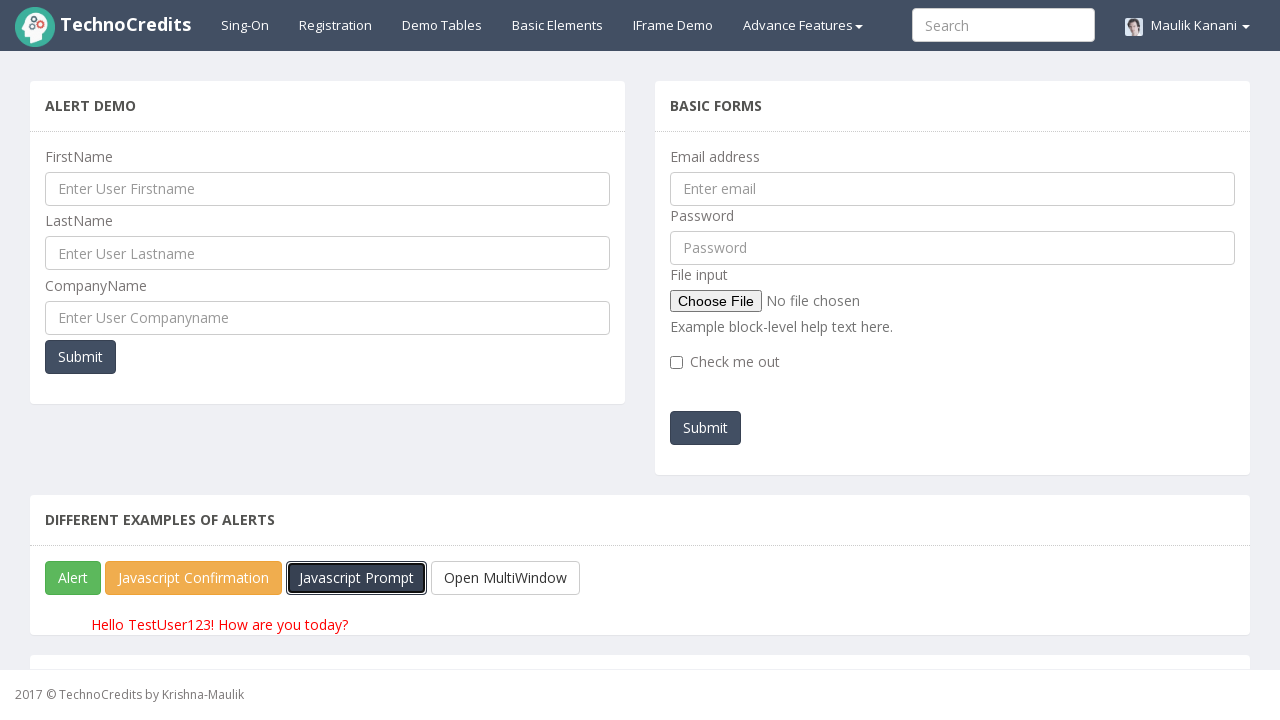